Tests checkbox functionality by checking three checkboxes using different Playwright methods (click, check, locator+check), then unchecking them using the corresponding uncheck methods.

Starting URL: https://demoqa.com/automation-practice-form

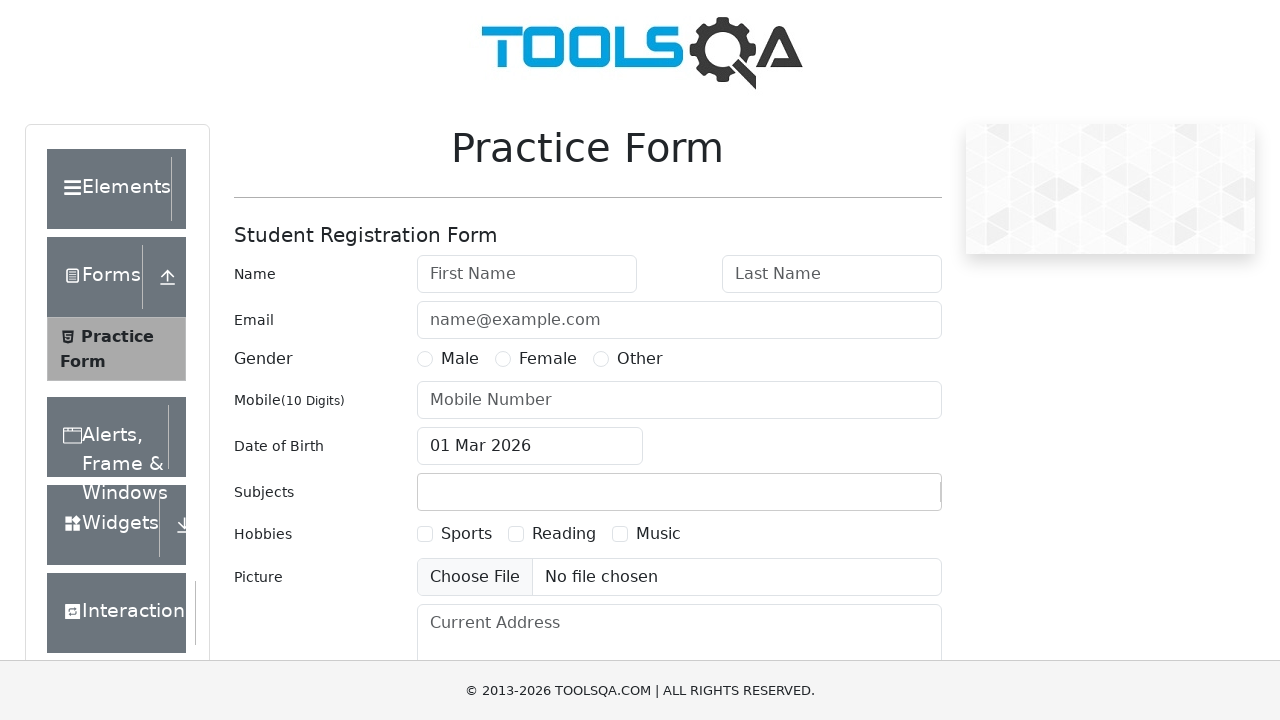

Checked Sports checkbox using locator() + click() at (466, 534) on text=Sports
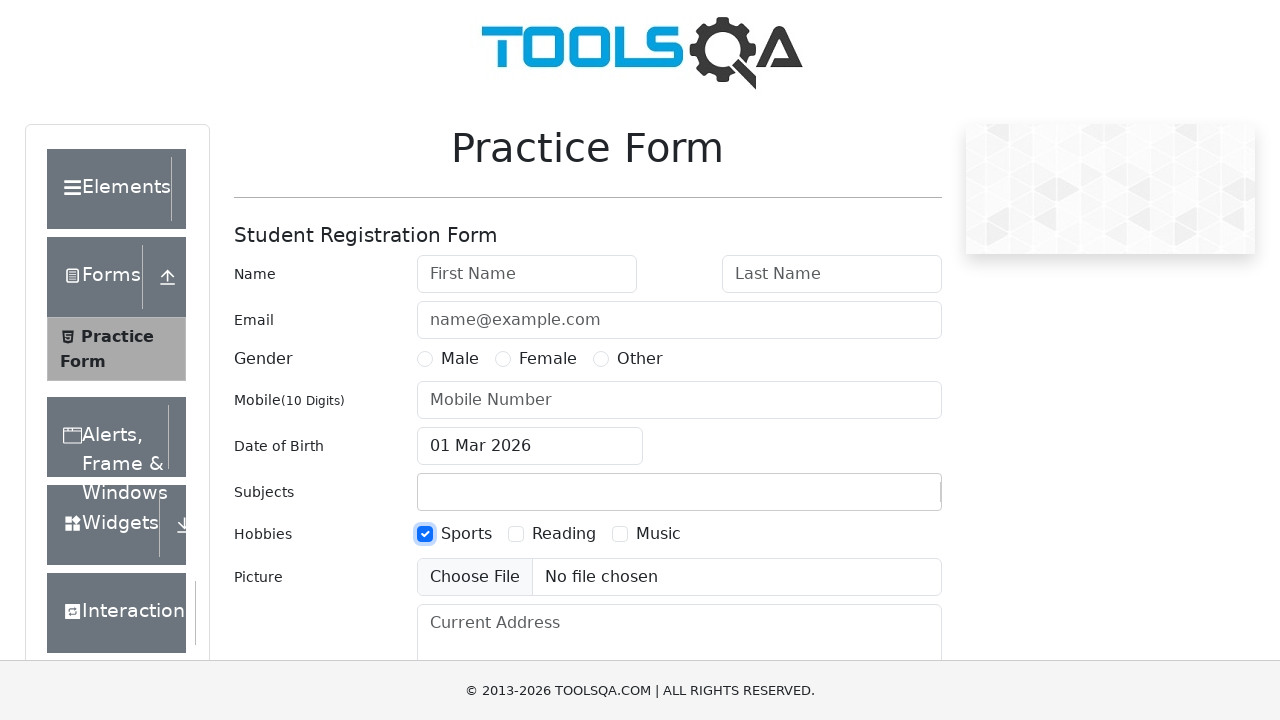

Checked Reading checkbox using check() method at (564, 534) on text=Reading
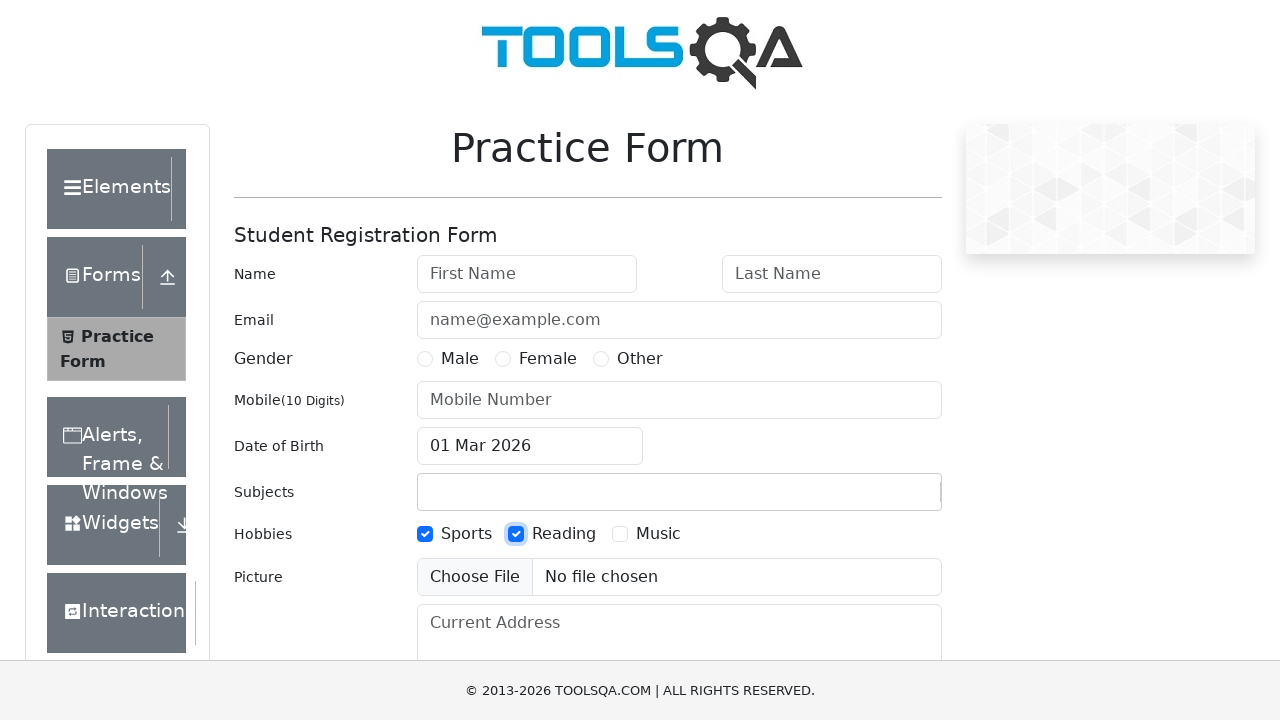

Checked Music checkbox using locator() + check() at (658, 534) on text=Music
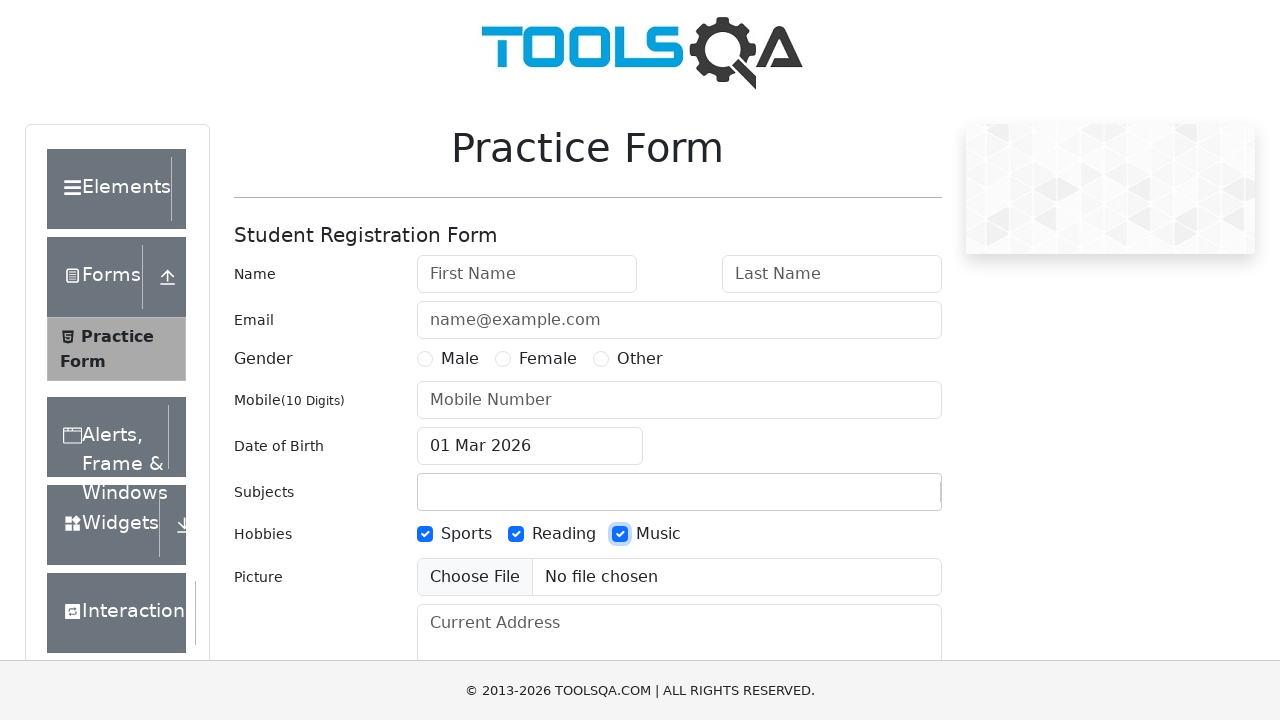

Unchecked Sports checkbox using locator() + click() at (466, 534) on text=Sports
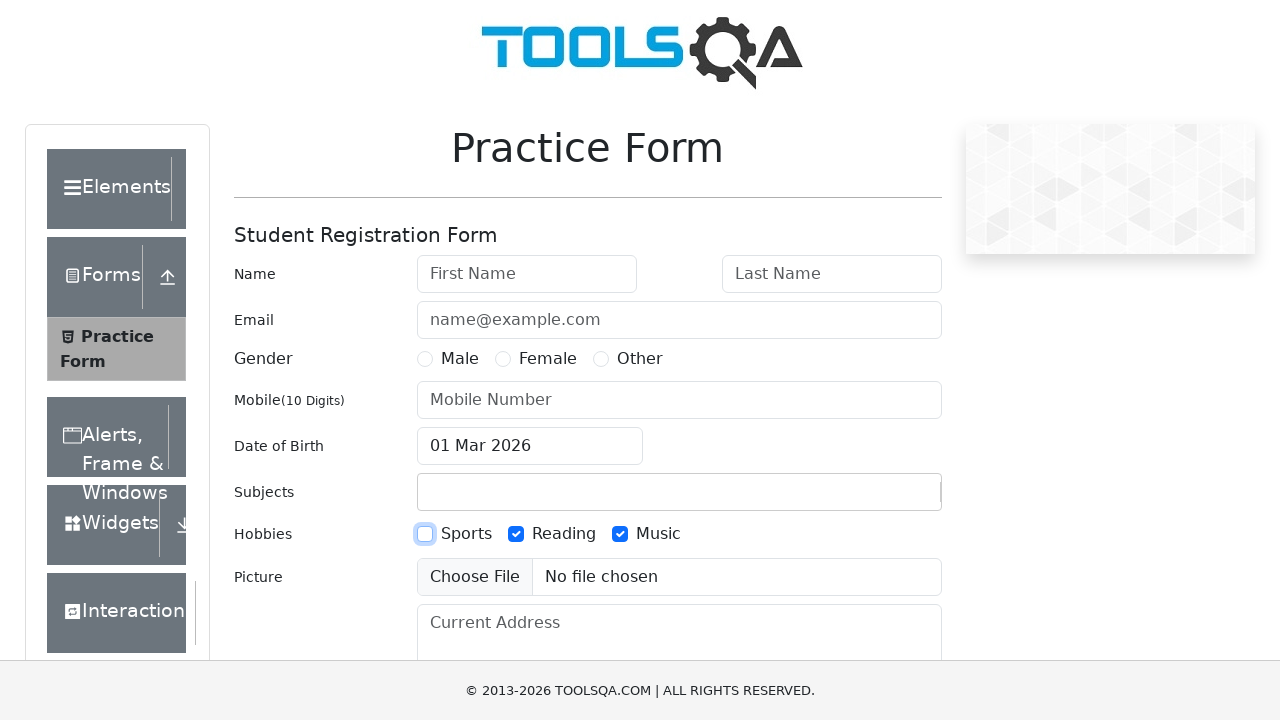

Unchecked Reading checkbox using uncheck() method at (564, 534) on text=Reading
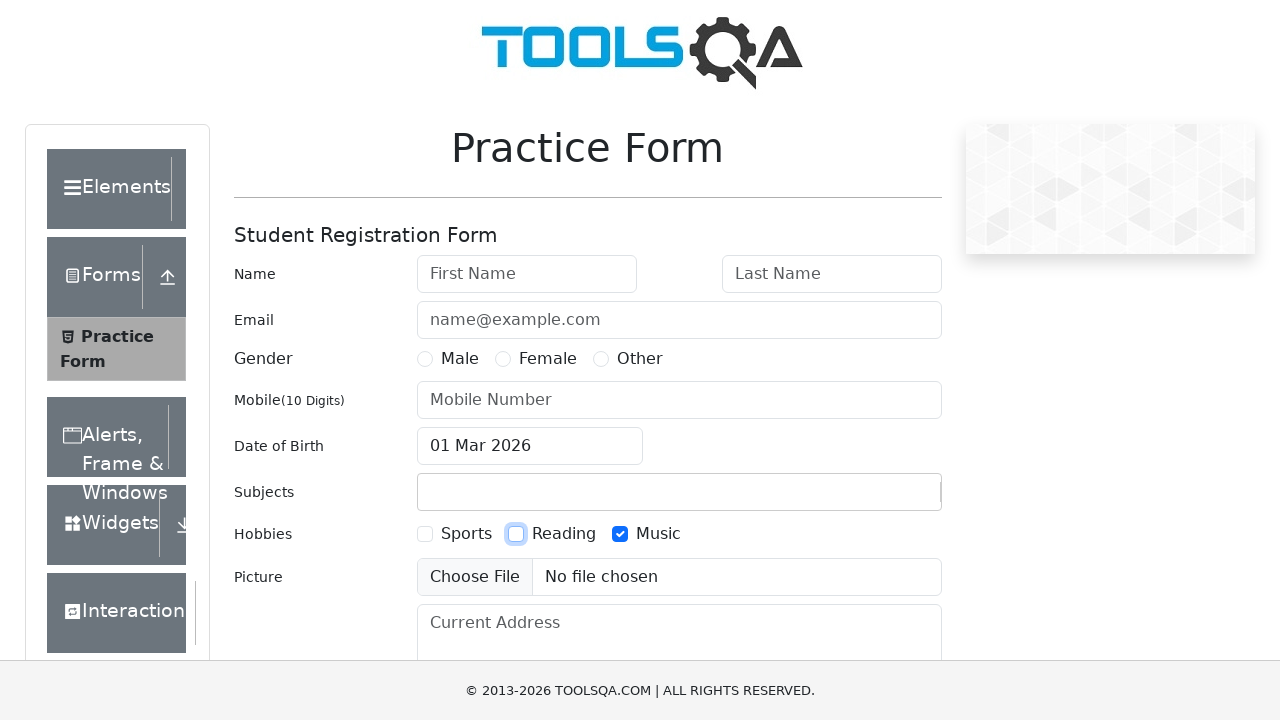

Unchecked Music checkbox using locator() + uncheck() at (658, 534) on text=Music
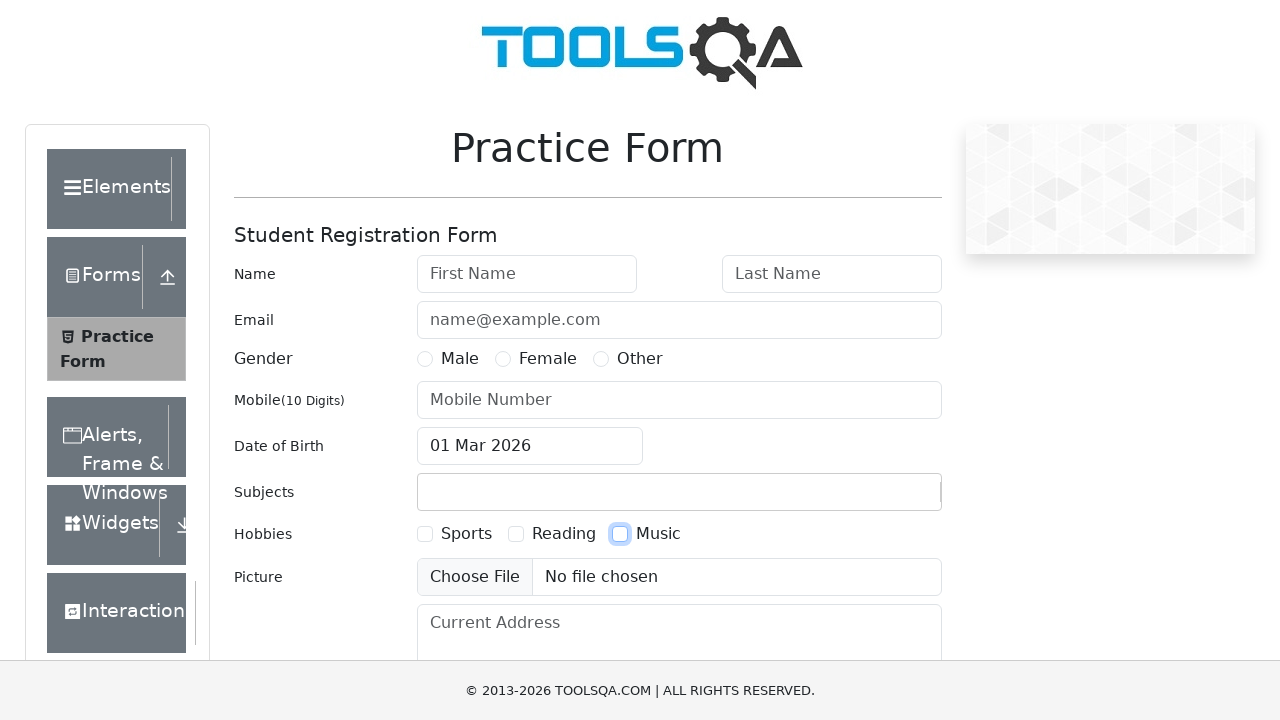

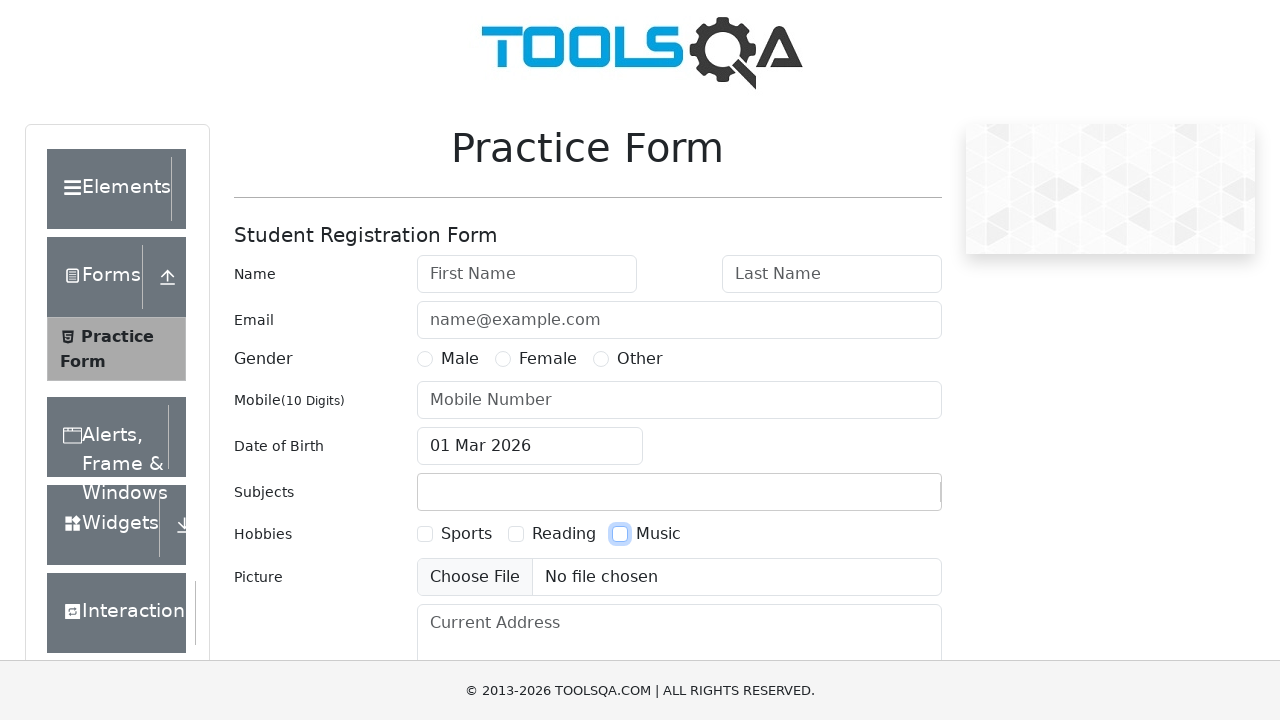